Tests navigation to a login page by clicking a user icon button and then clicking the Login link, demonstrating explicit wait functionality for element clickability.

Starting URL: http://www.janbaskdemo.com/

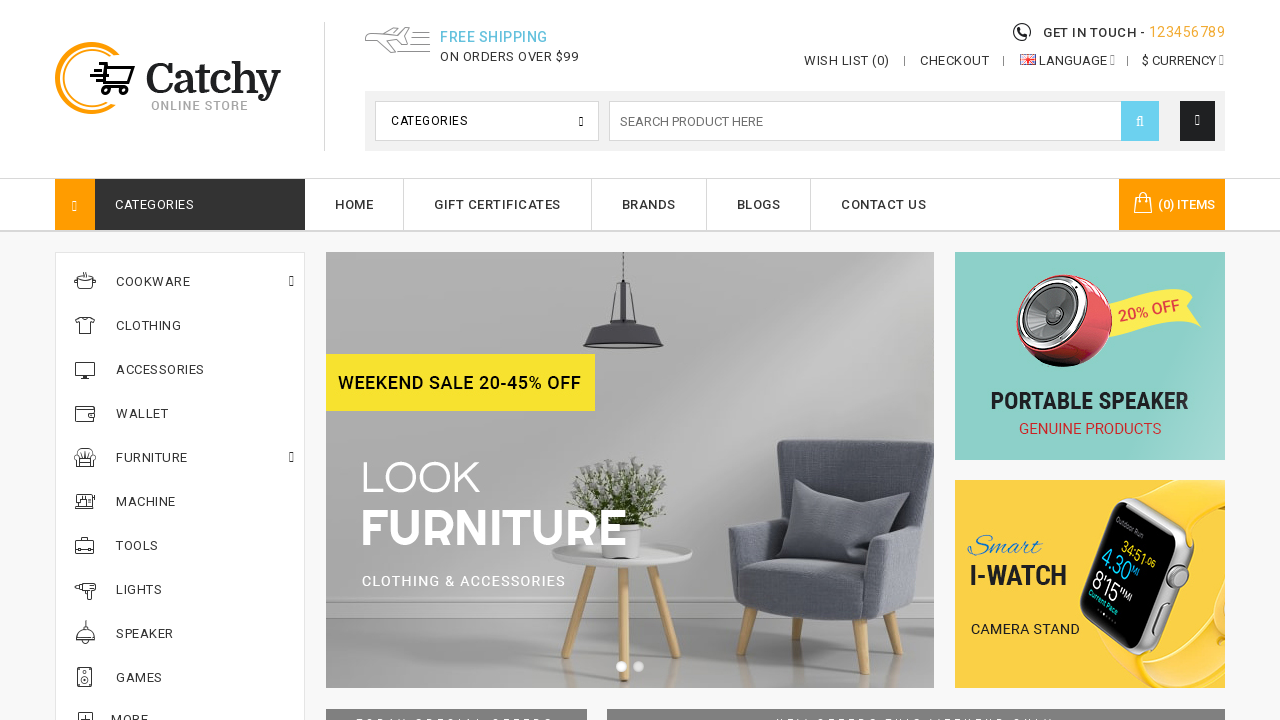

Set viewport to 1920x1080
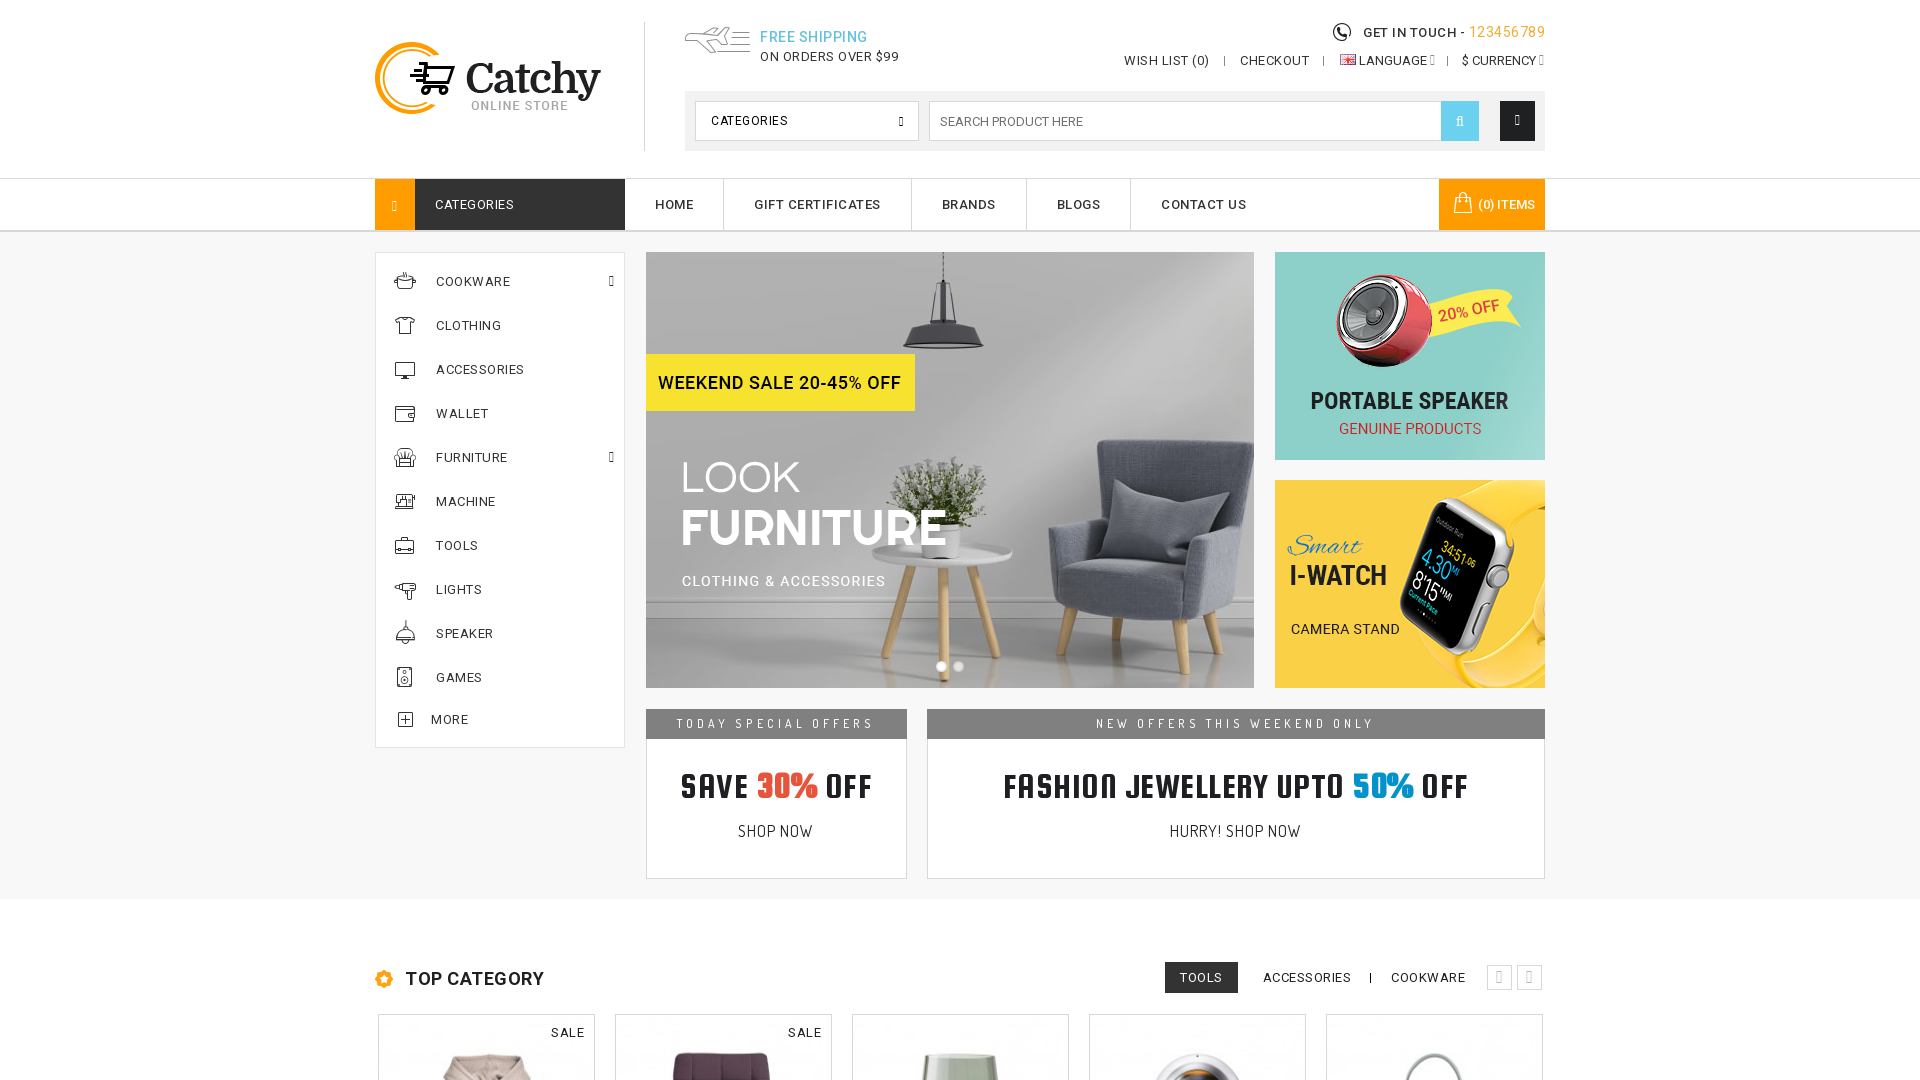

Clicked user icon button at (1517, 121) on xpath=//i[@class='fa fa-user']
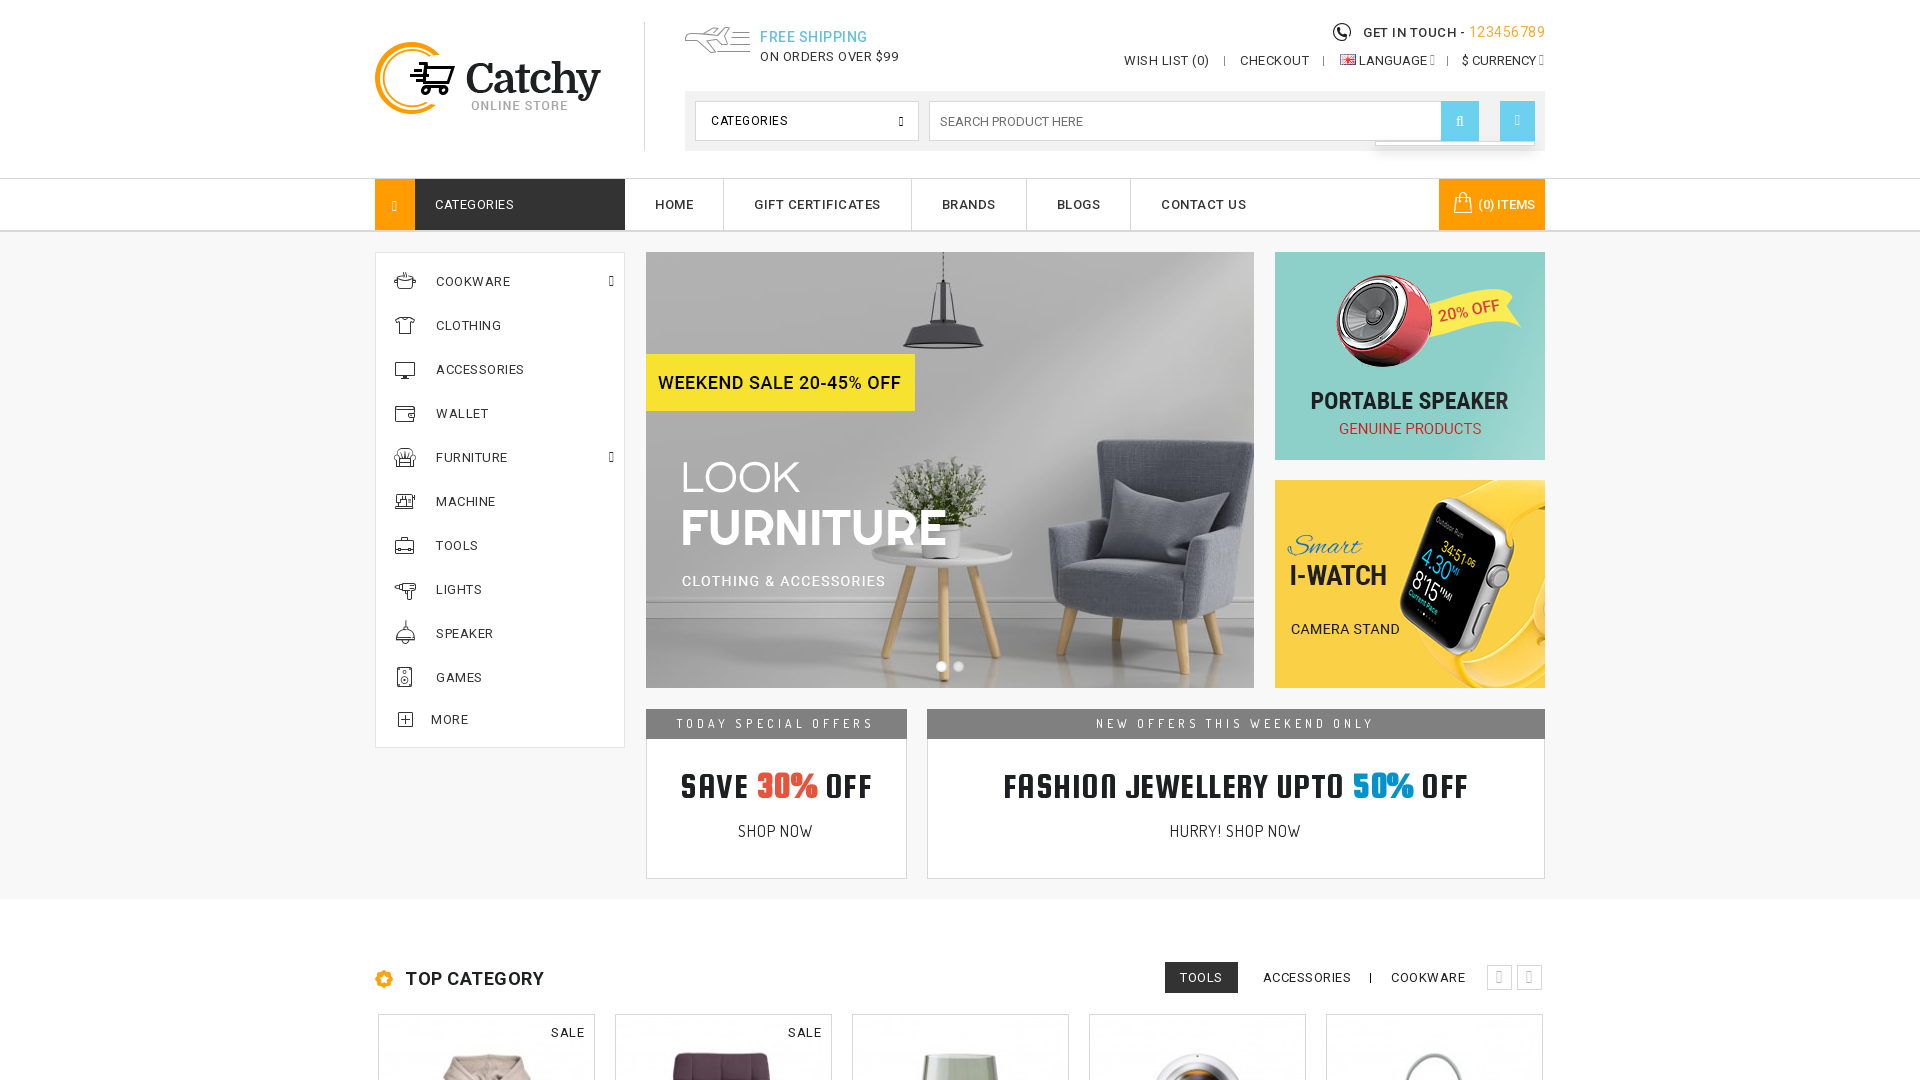

Login link became visible
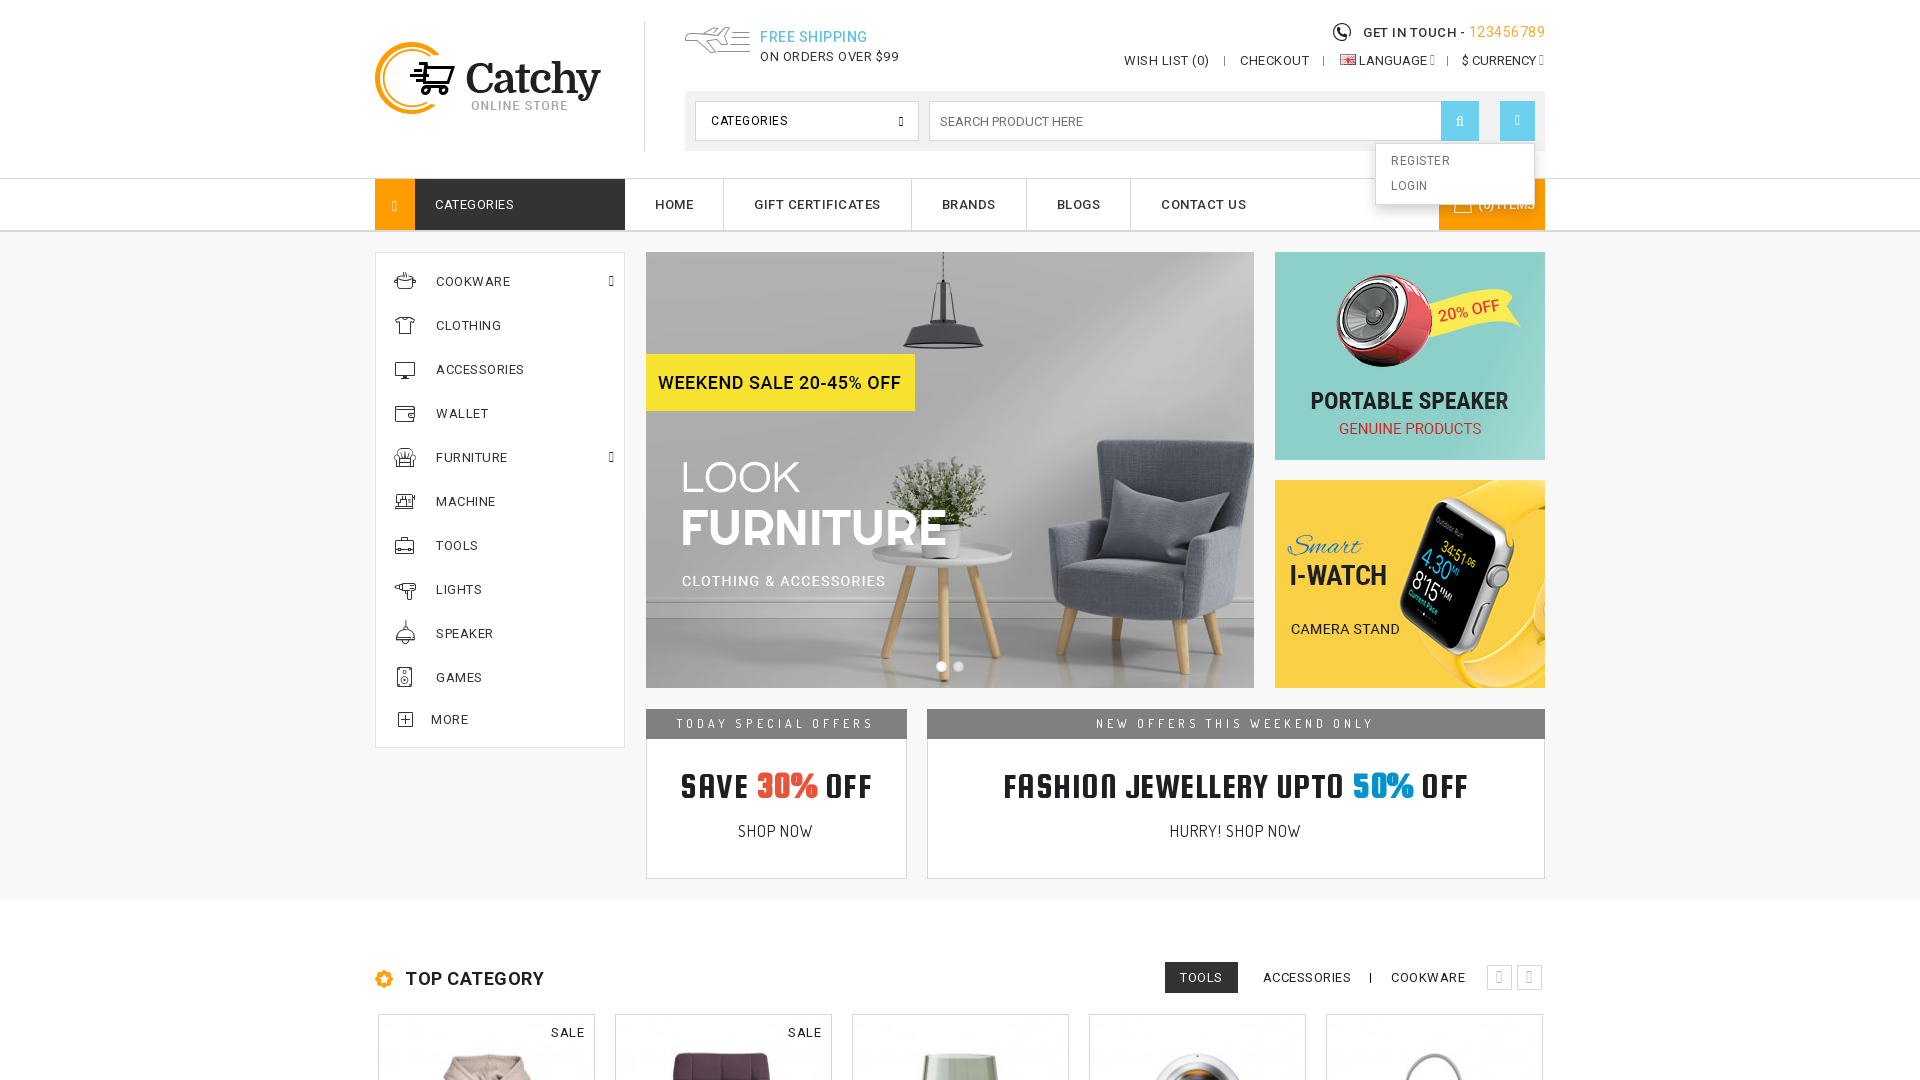

Clicked Login link to navigate to login page at (1455, 187) on xpath=//a[text()='Login']
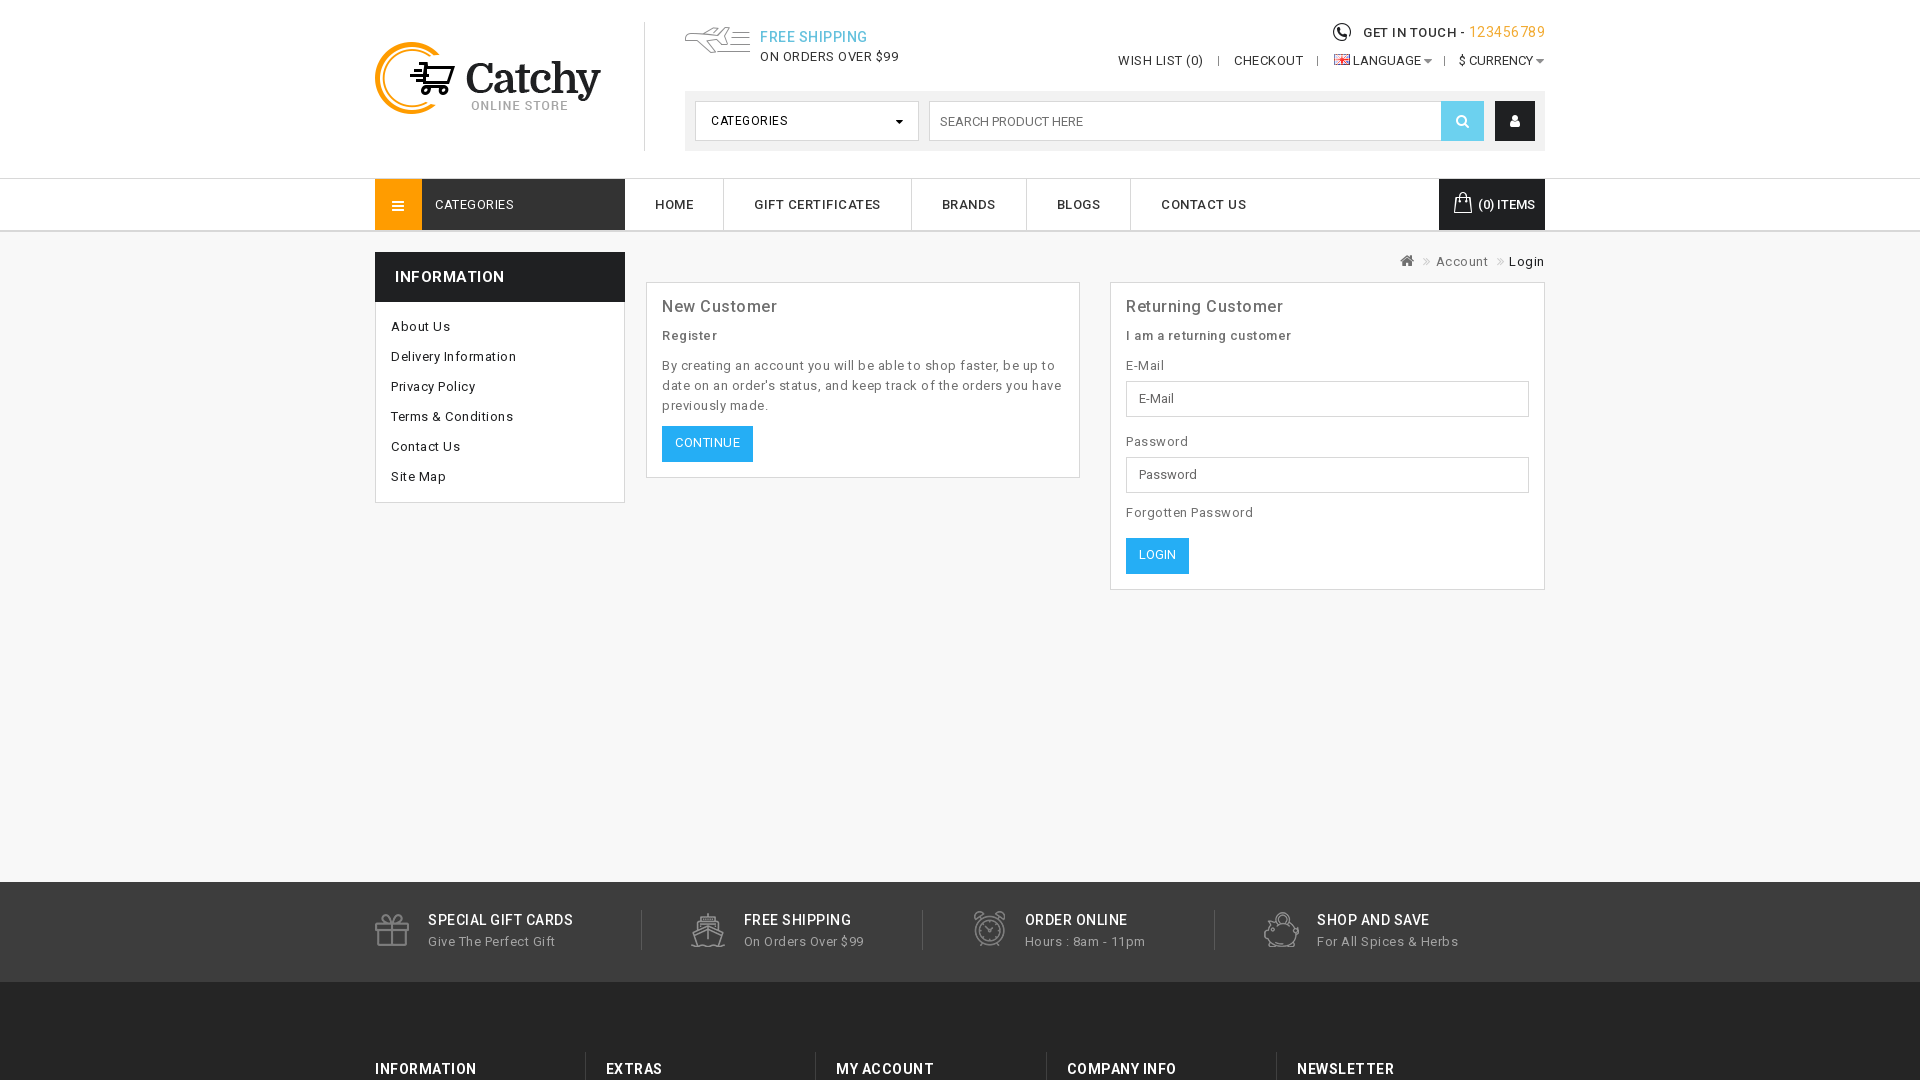

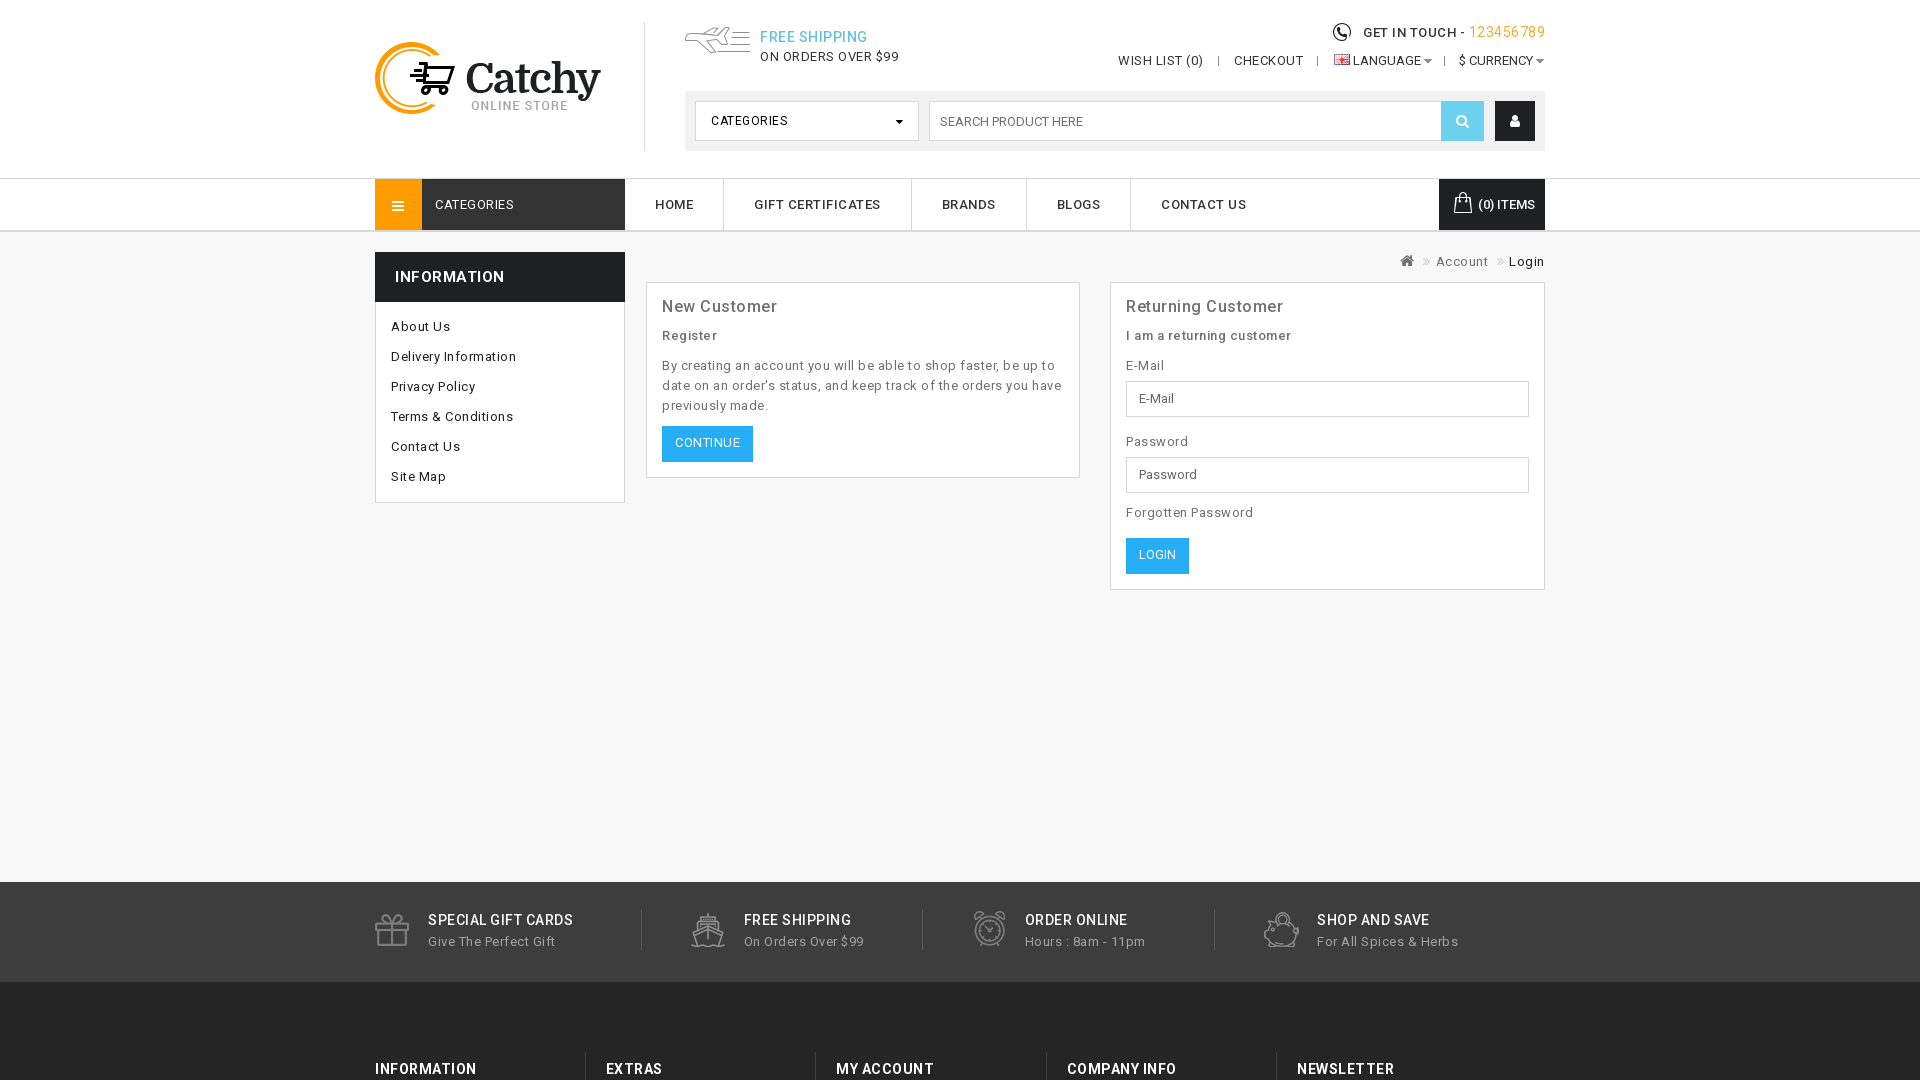